Demonstrates Selenium's relative locator functionality by interacting with form elements using positional relationships (above, below, left of, right of)

Starting URL: https://rahulshettyacademy.com/angularpractice/

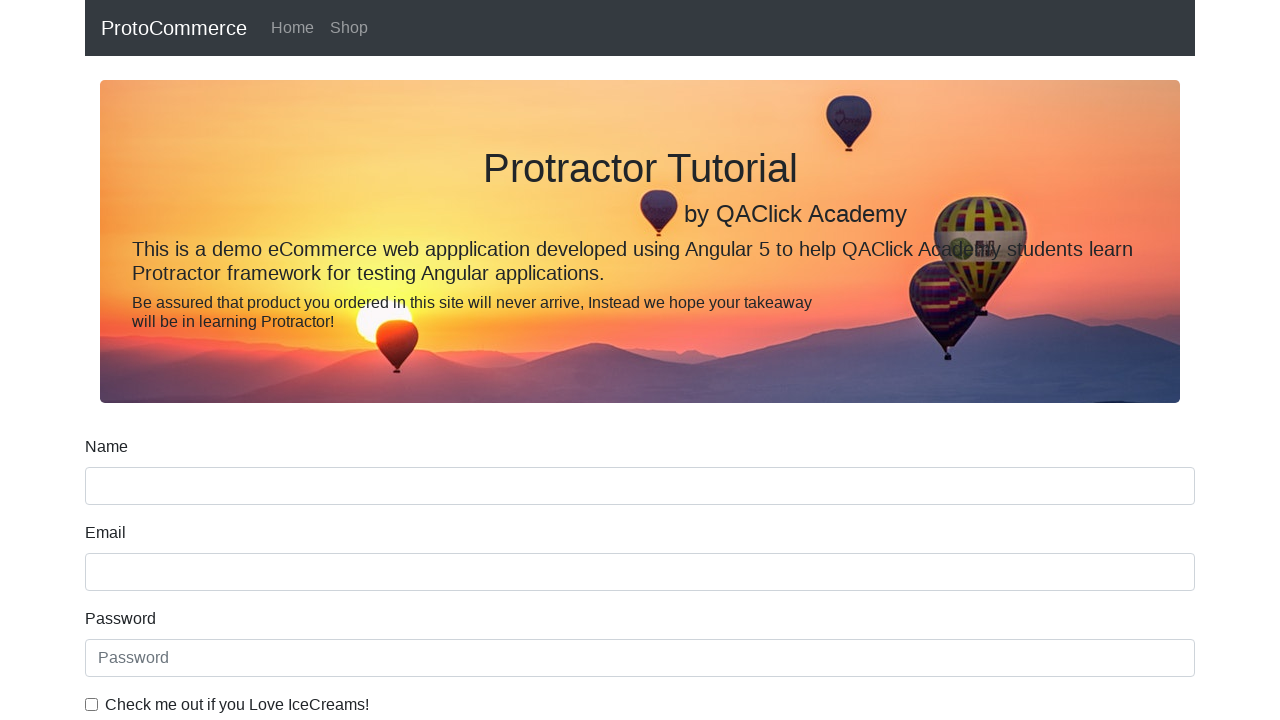

Located name input field using attribute selector
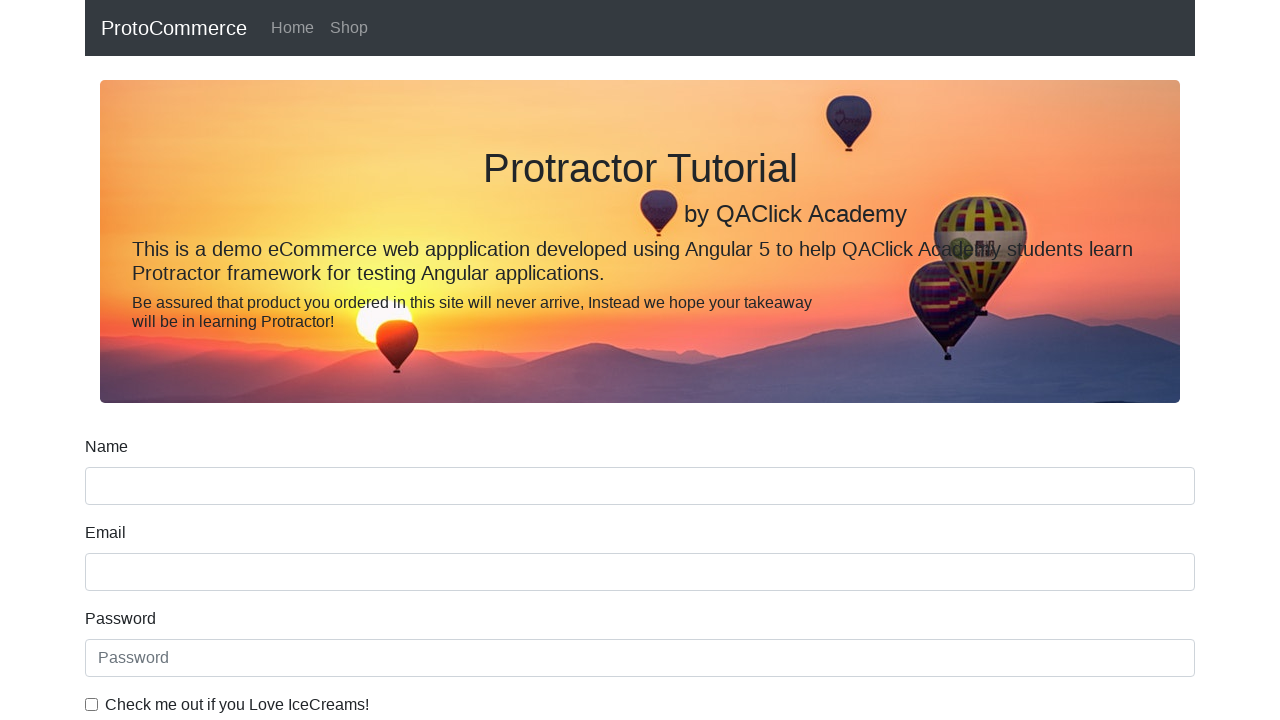

Located label associated with name input field
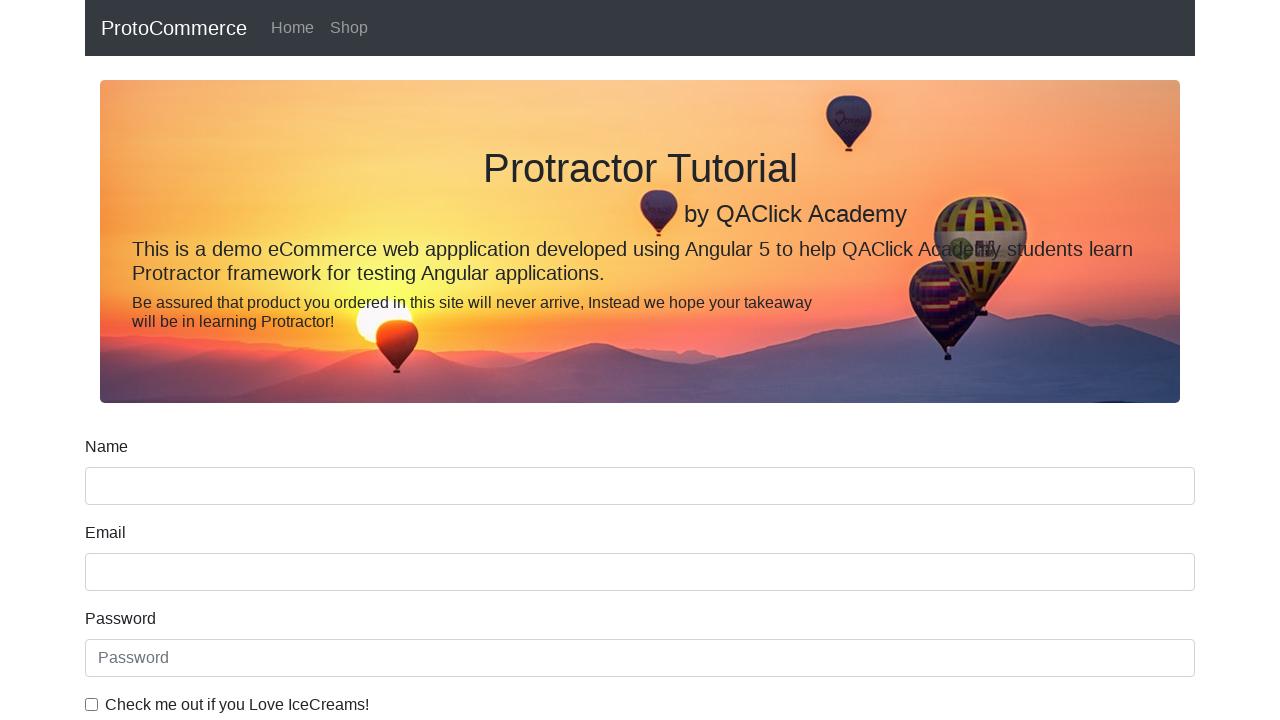

Retrieved text of label positioned above name input field using relative locator
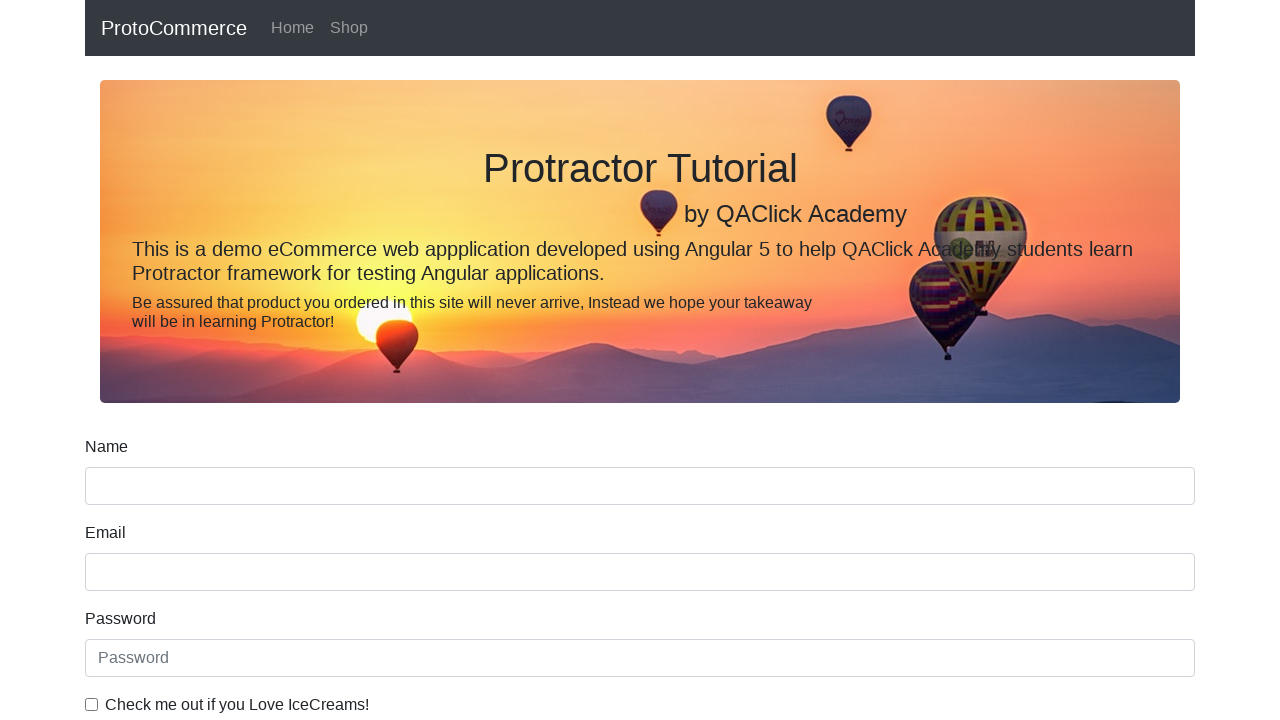

Located date of birth label element
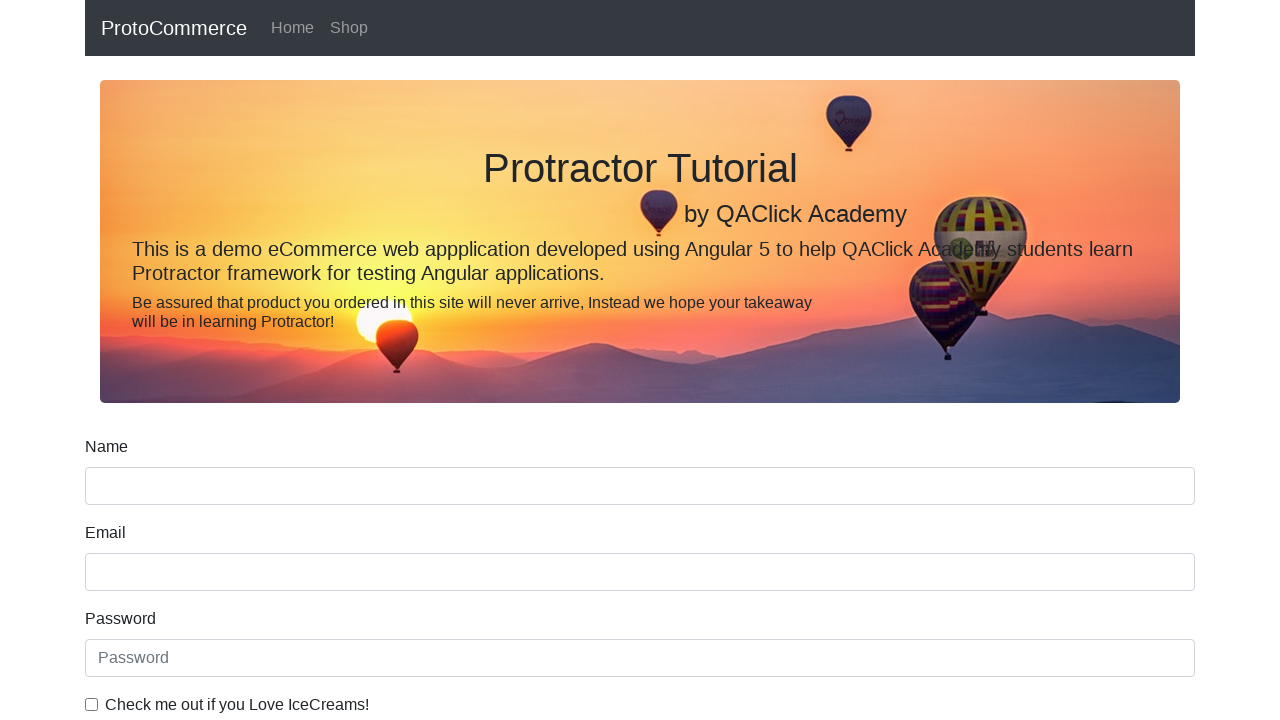

Clicked date input field positioned below date label using relative locator
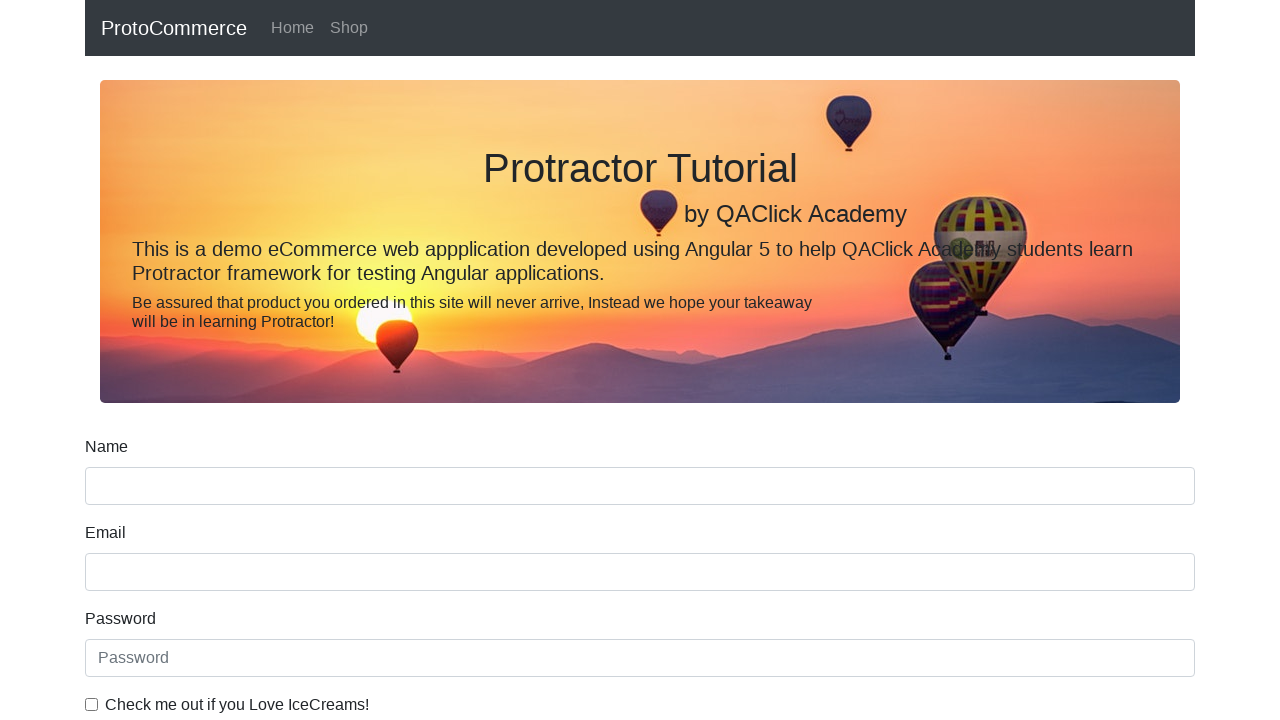

Located 'Love IceCreams' label element
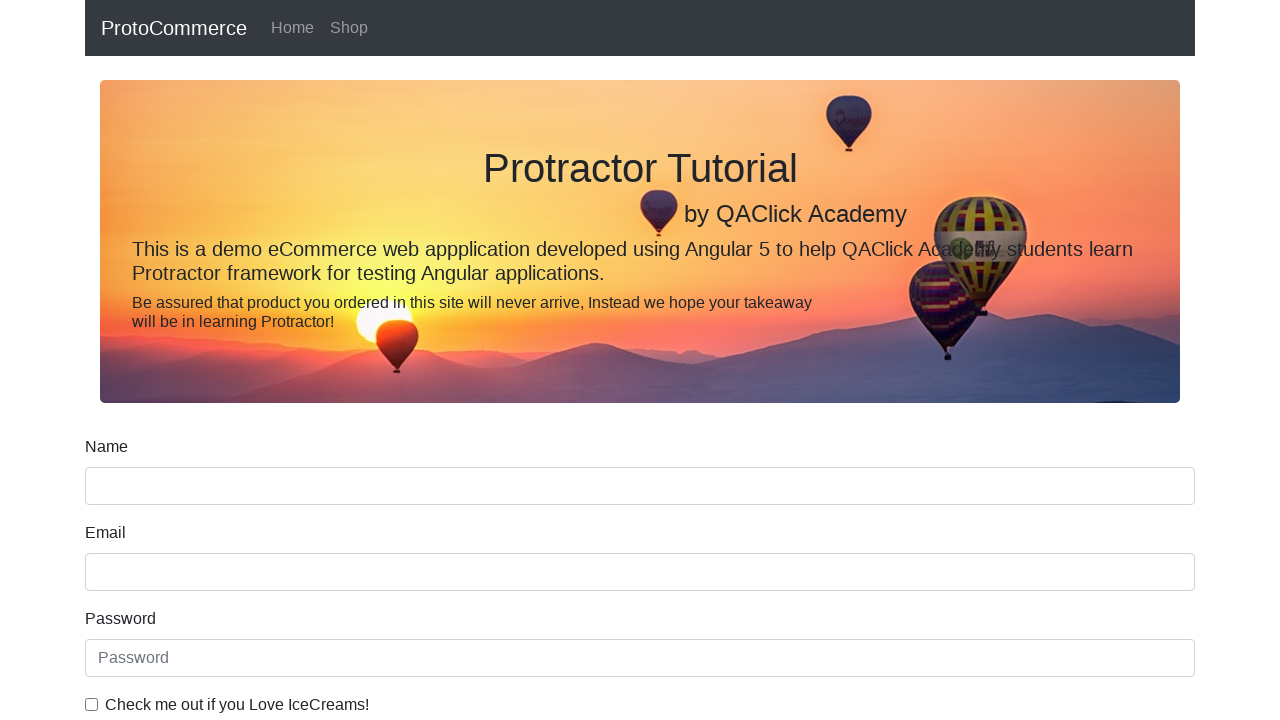

Clicked checkbox positioned to the left of 'Love IceCreams' label using relative locator
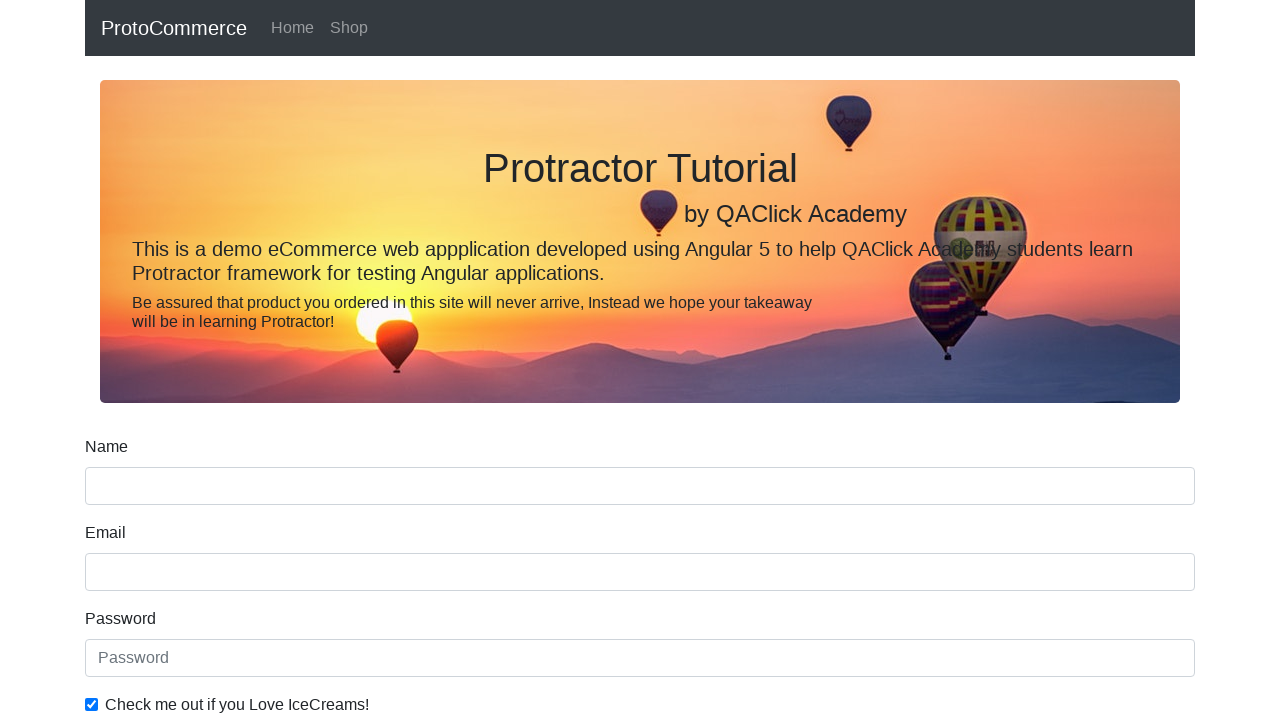

Located radio button with id 'inlineRadio1'
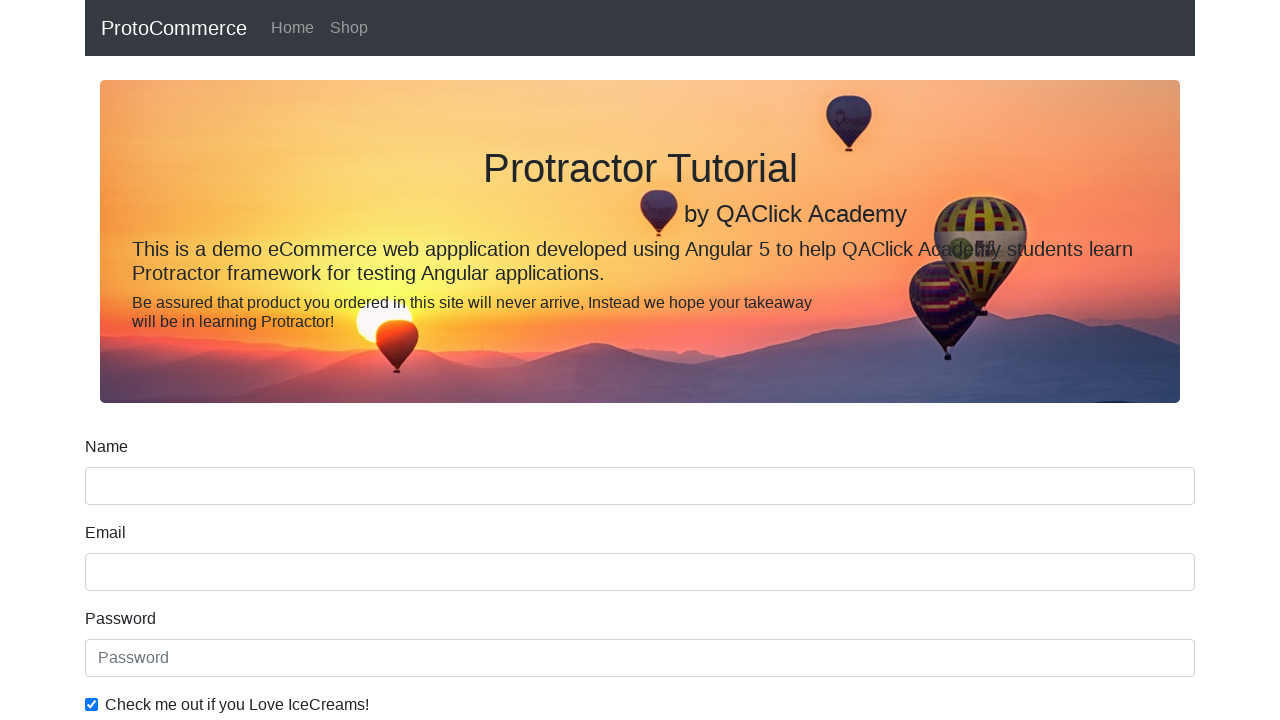

Retrieved text of label positioned to the right of radio button using relative locator
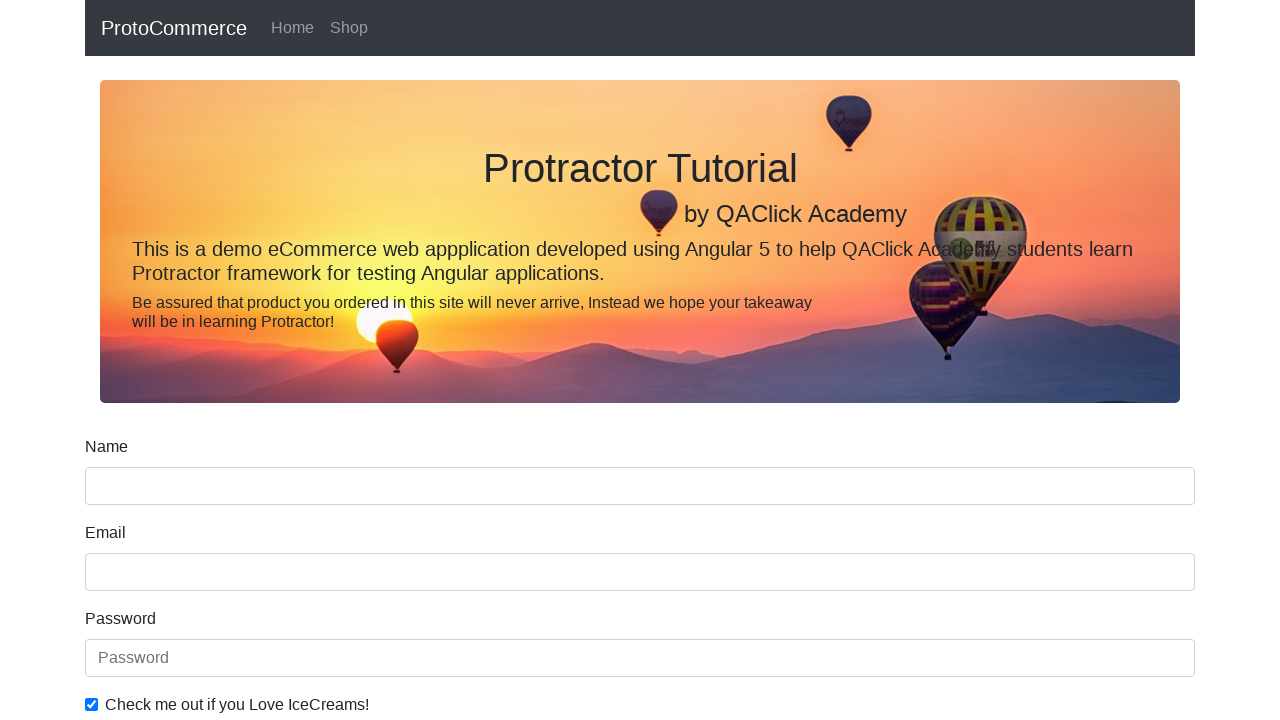

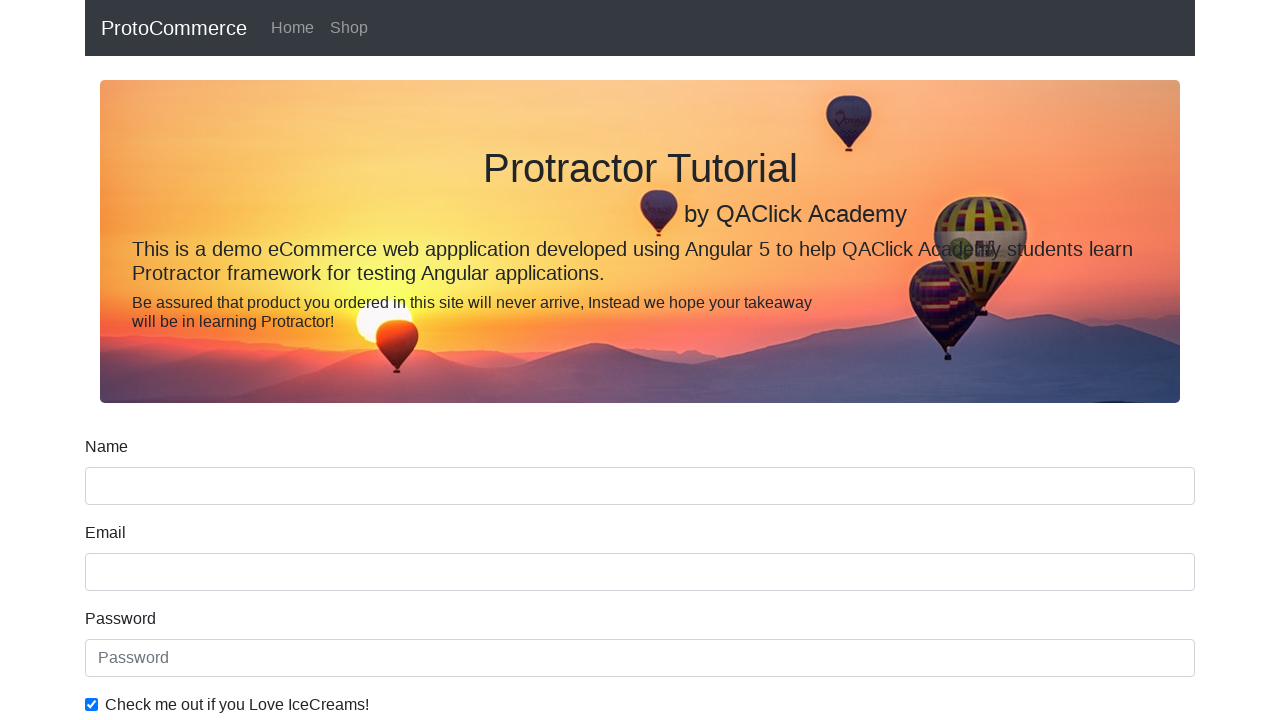